Navigates to SGS news page and verifies that news article items load with headlines populated

Starting URL: https://www.sgs.com/en/news

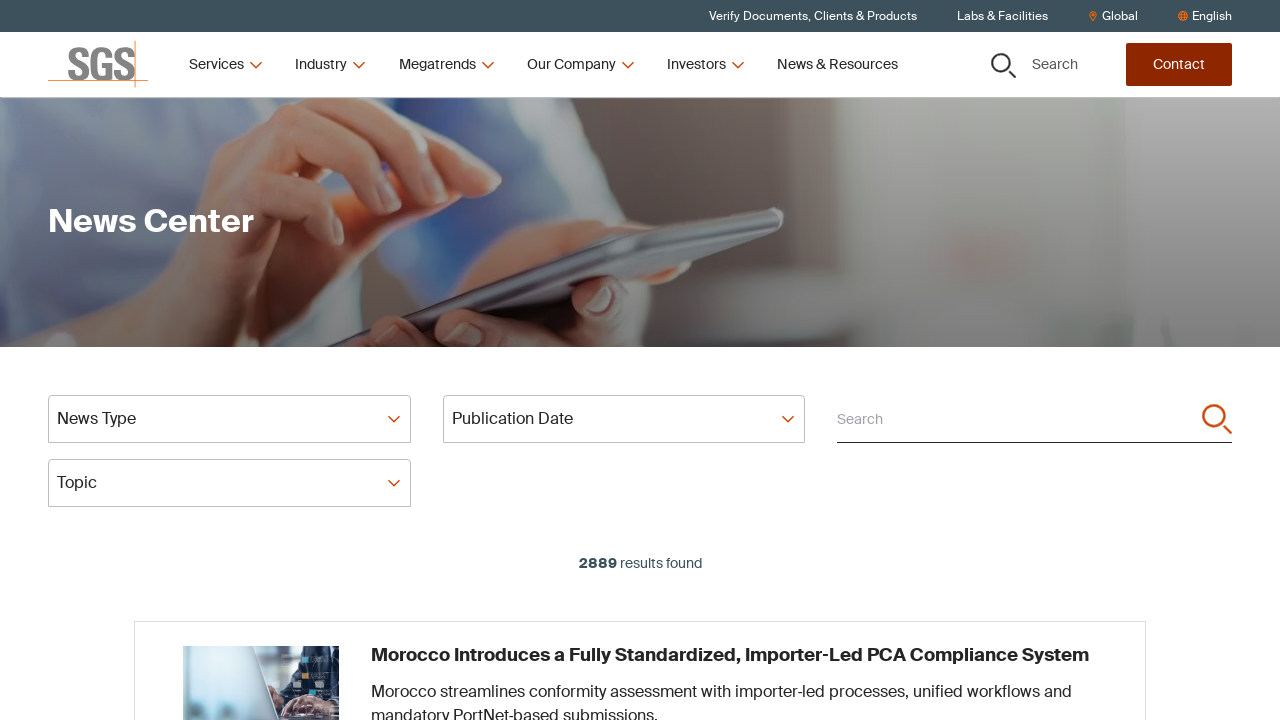

Waited for news article links to load on SGS news page
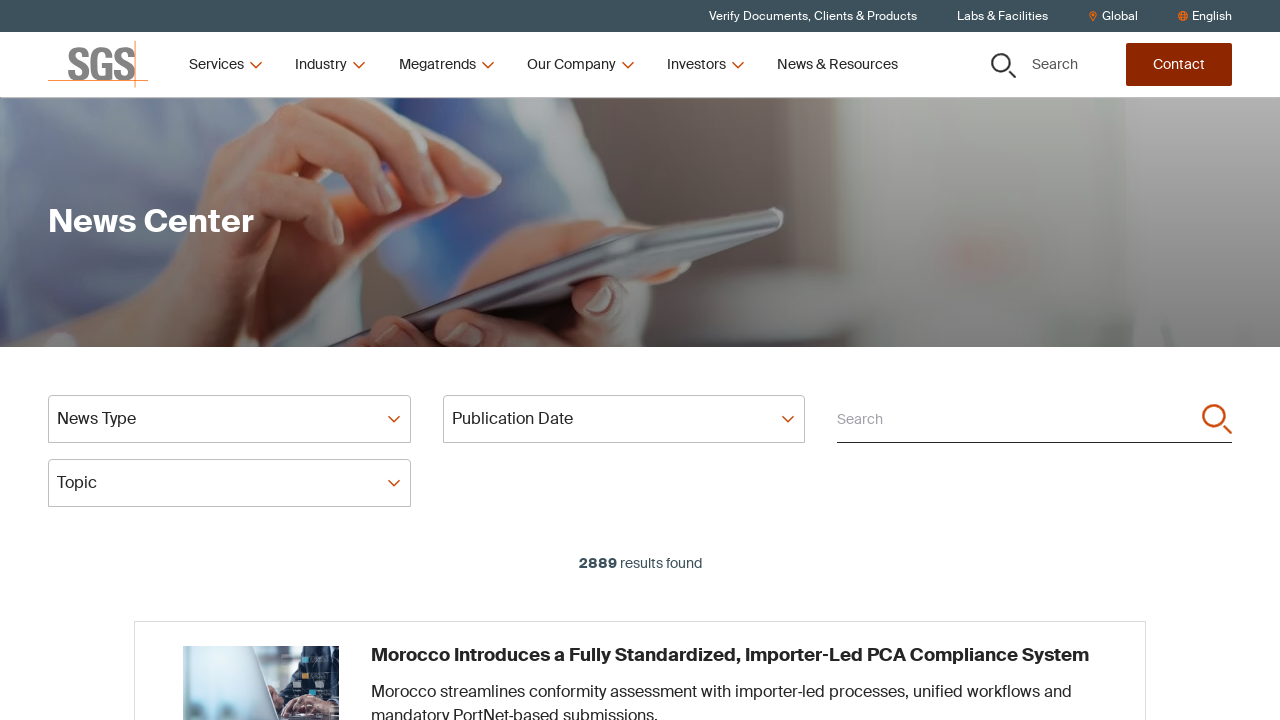

Verified that article headlines are populated and visible
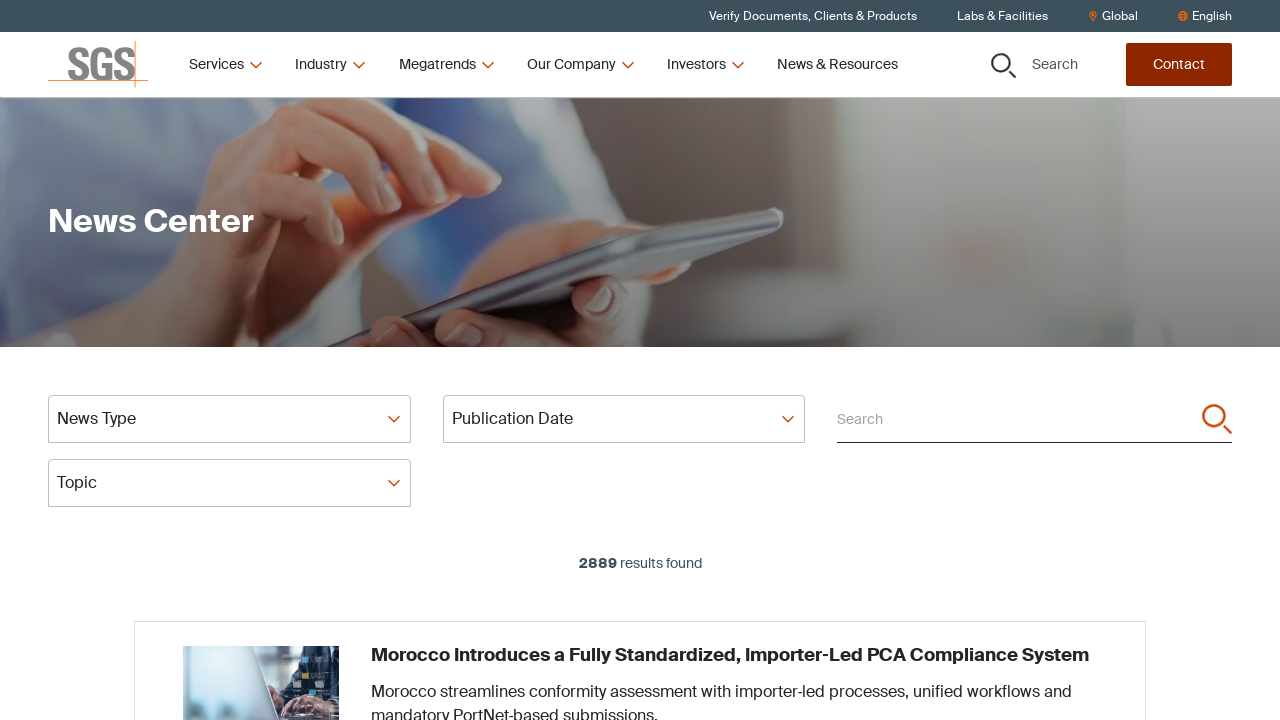

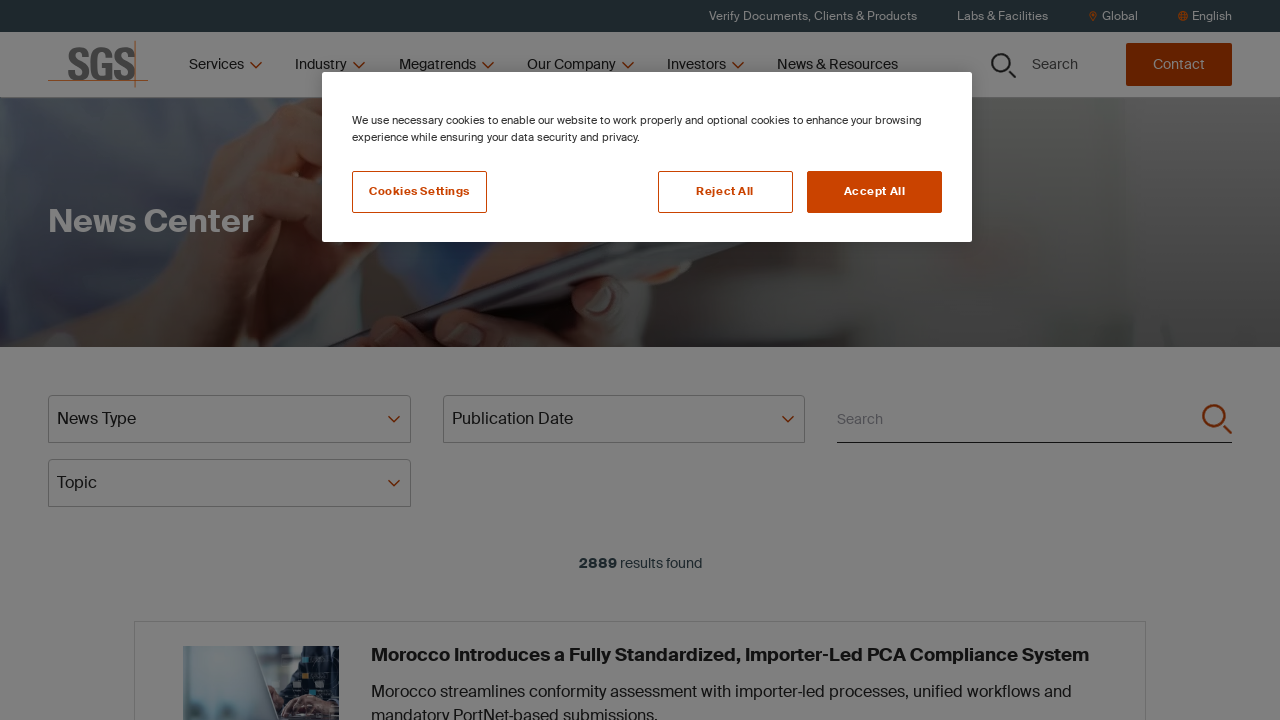